Tests handling of a JavaScript prompt alert by navigating to the prompt tab, triggering it, and accepting

Starting URL: http://demo.automationtesting.in/Alerts.html

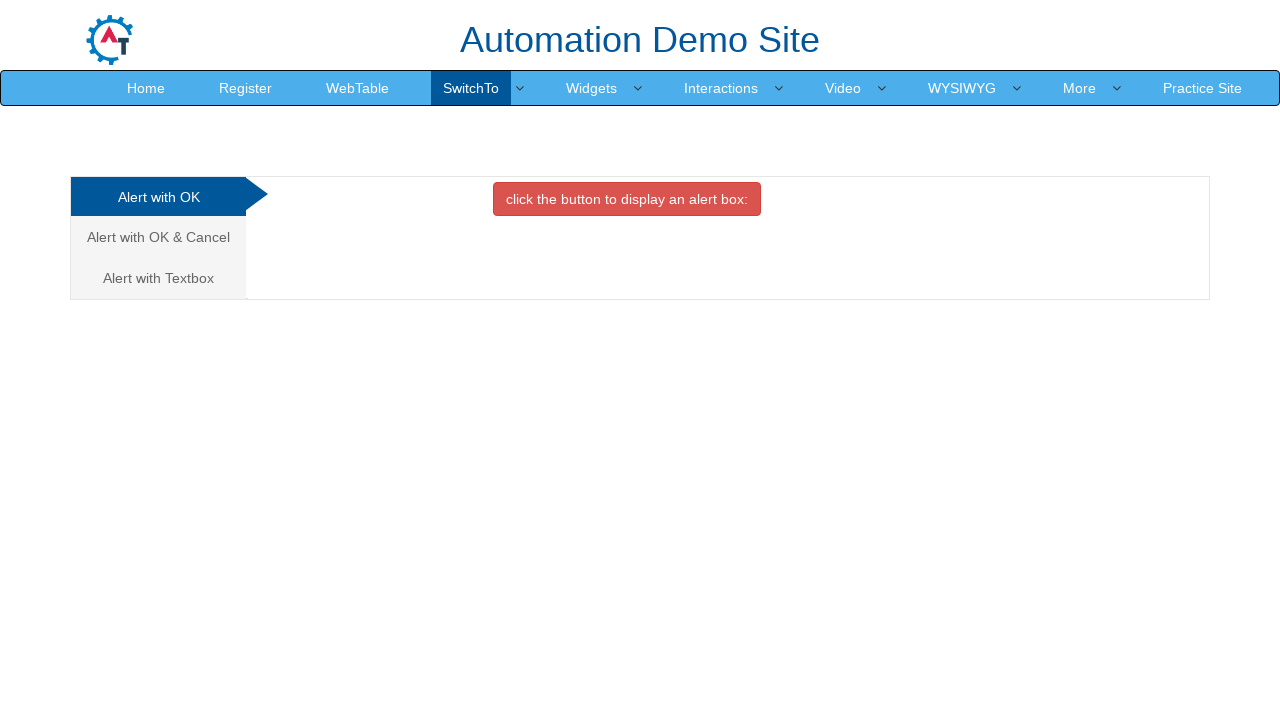

Set up dialog handler to accept prompts
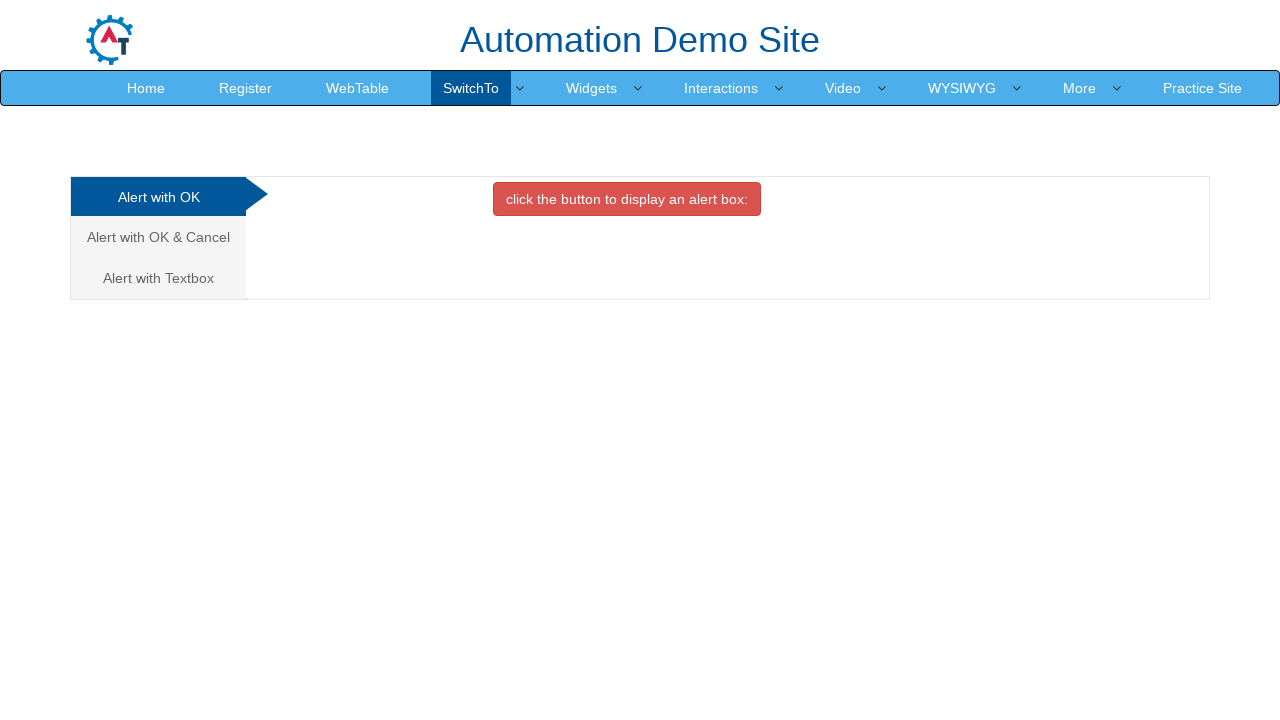

Clicked on prompt alert tab at (158, 278) on (//a[@class='analystic'])[3]
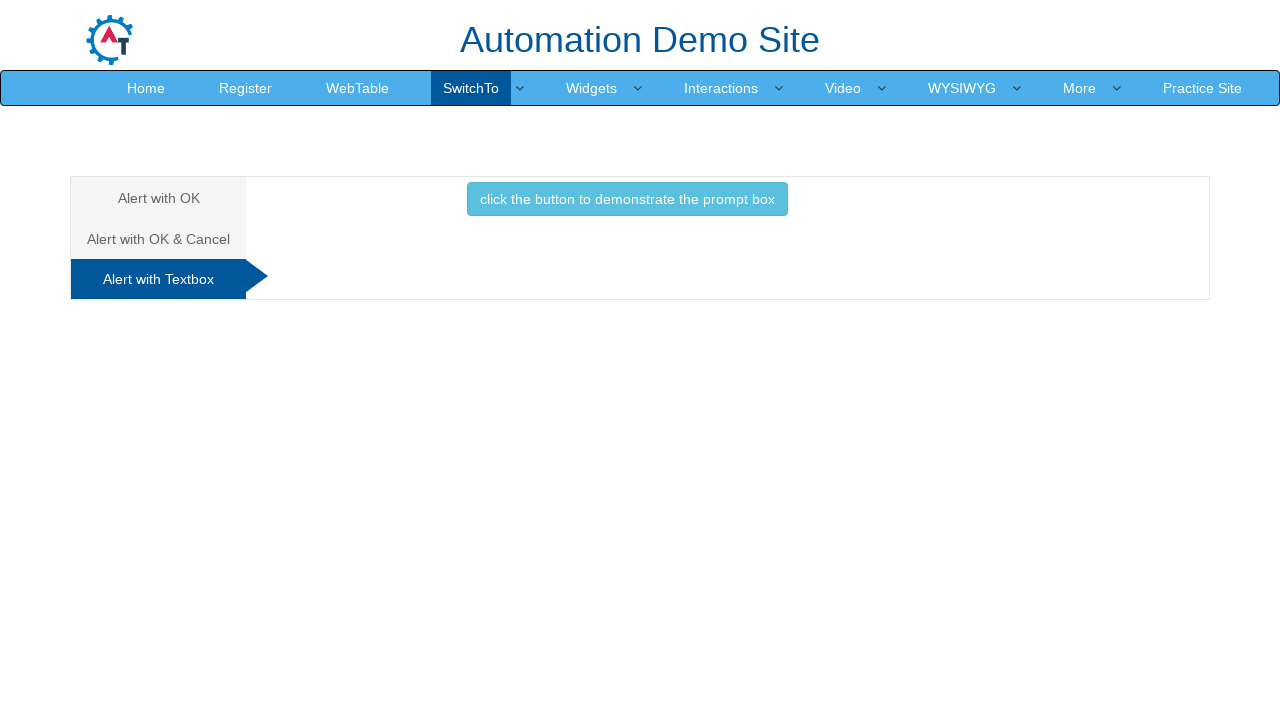

Clicked button to trigger prompt alert at (627, 199) on button[onclick='promptbox()']
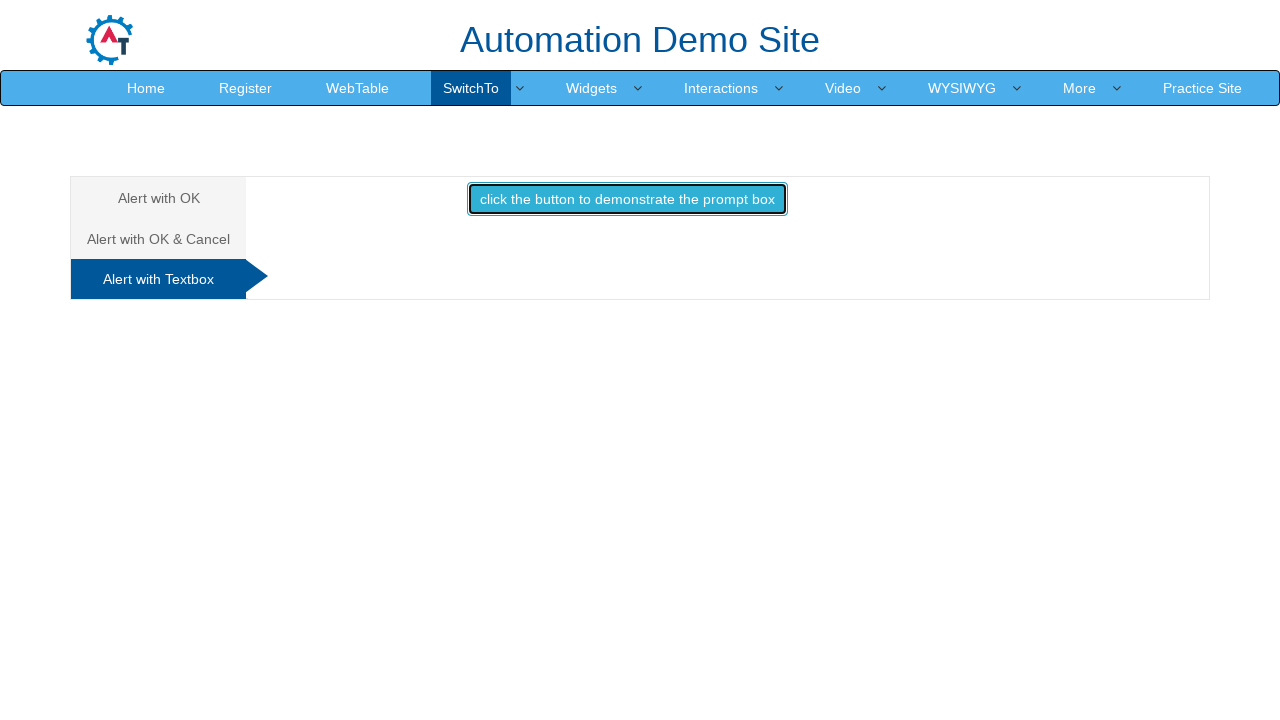

Waited for prompt completion
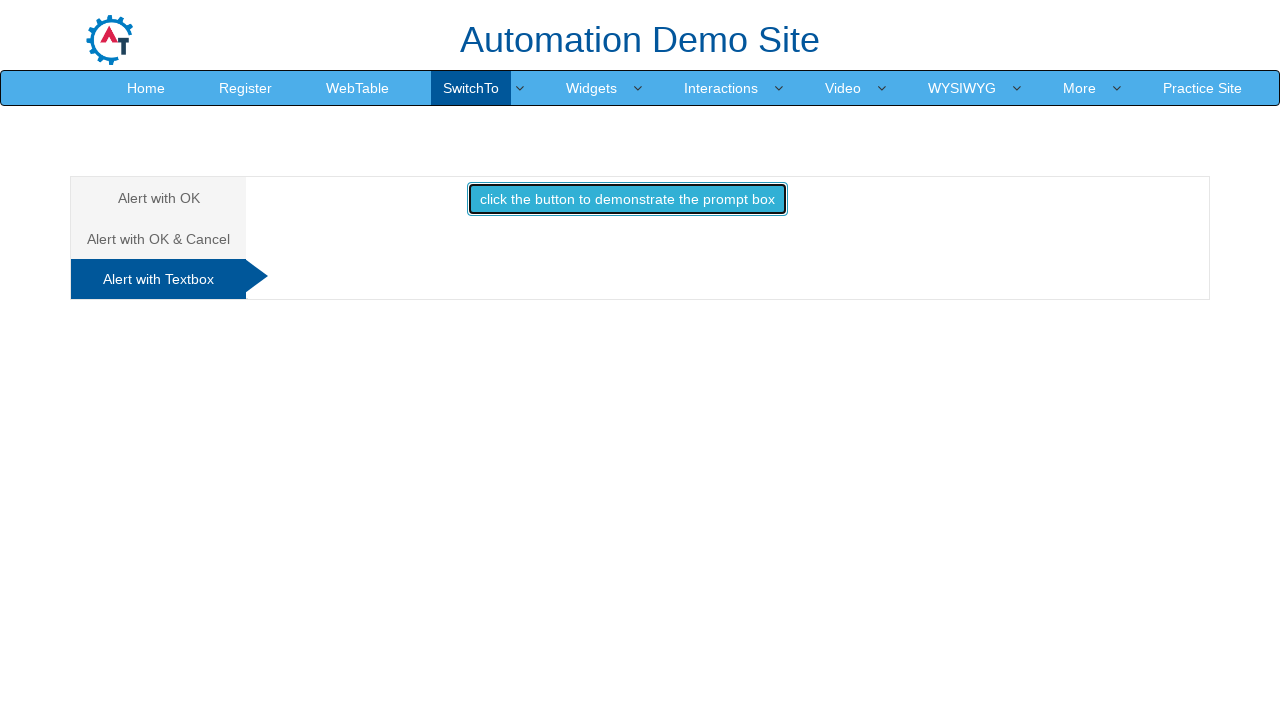

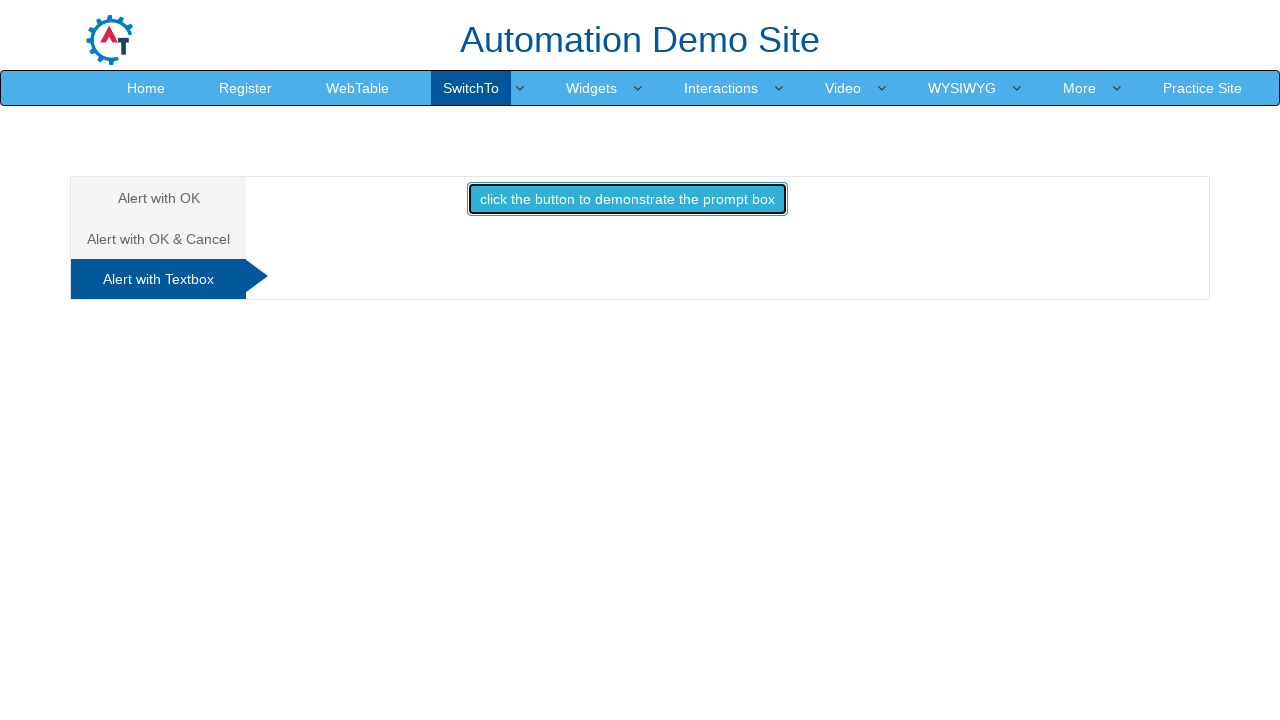